Navigates to the Deque University demo page and clicks on a menu item

Starting URL: https://dequeuniversity.com/demo/

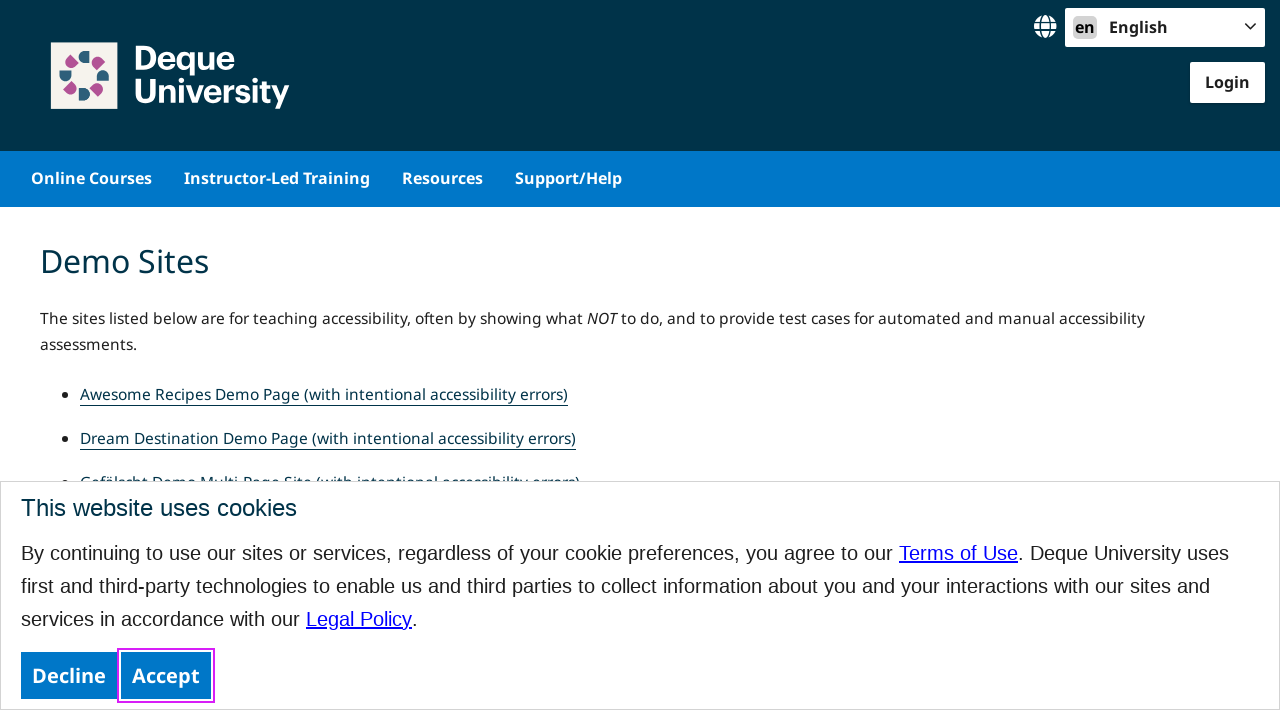

Waited for page to reach domcontentloaded state
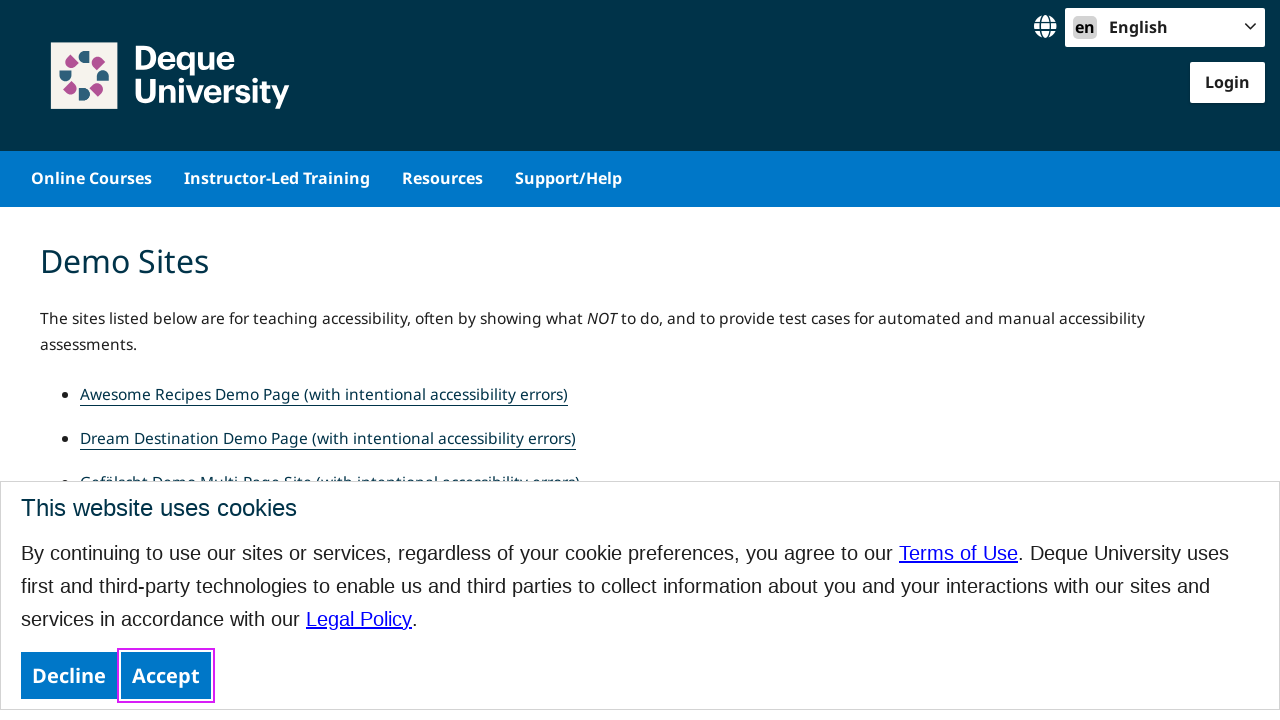

Clicked on menu item #menu-item-21099 at (92, 179) on #menu-item-21099
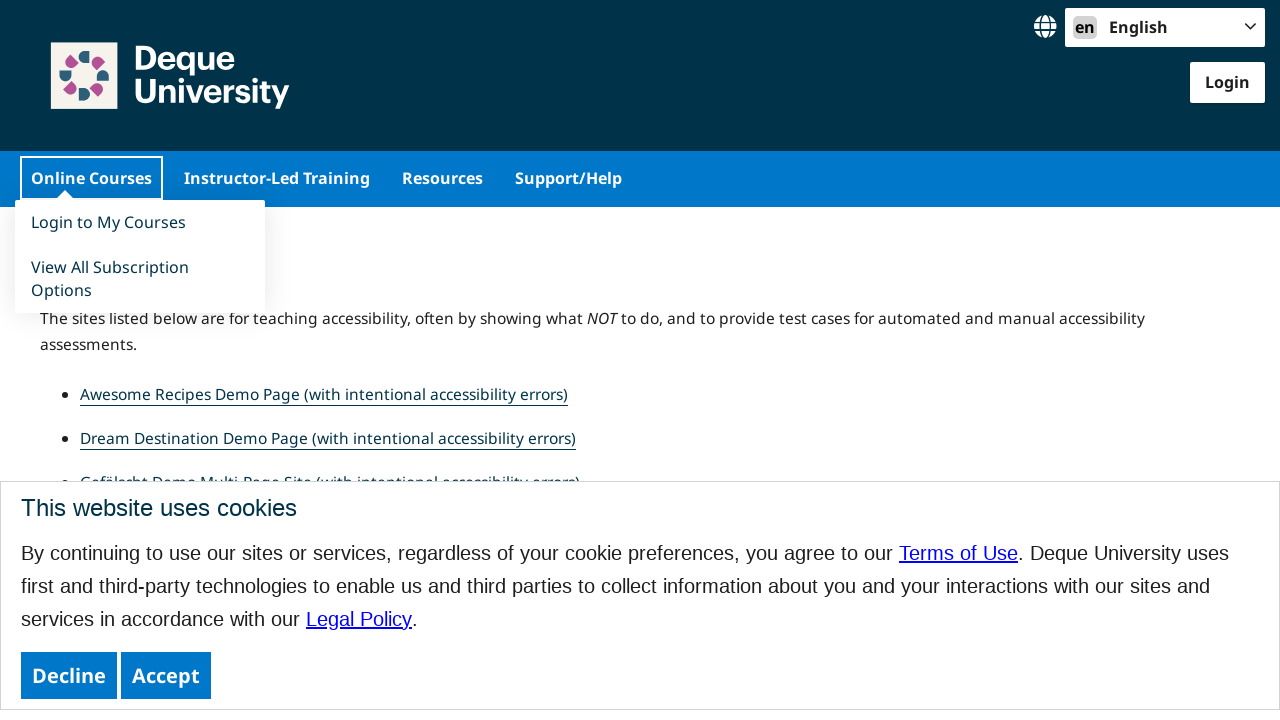

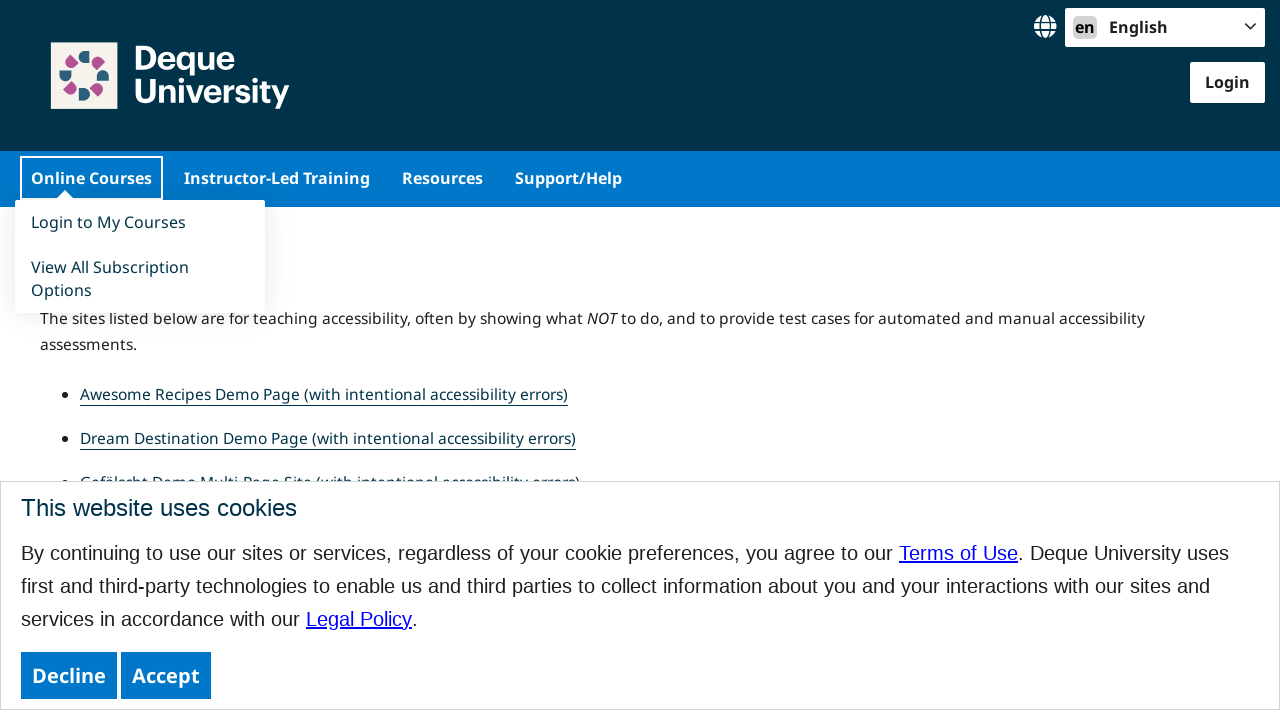